Tests TodoMVC application with Dojo by adding three todo items and marking the second one as complete, then verifying the count

Starting URL: https://todomvc.com/

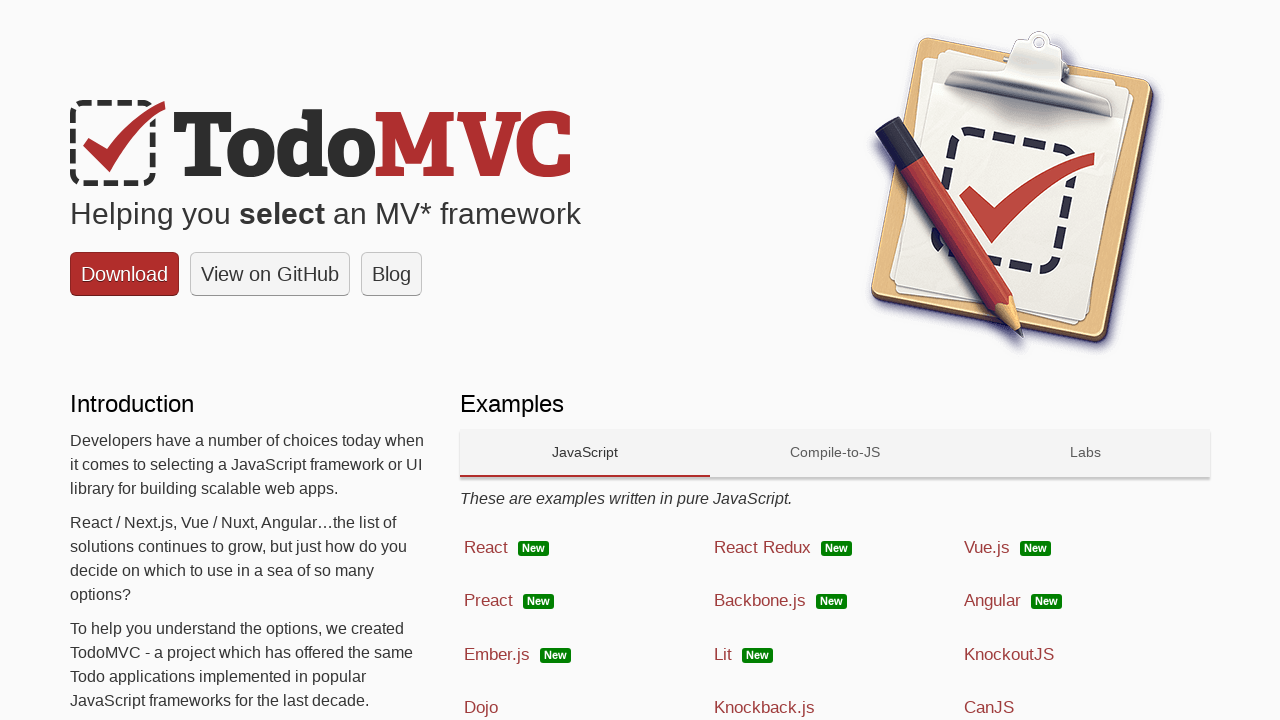

Clicked on Dojo technology link at (481, 708) on text=Dojo
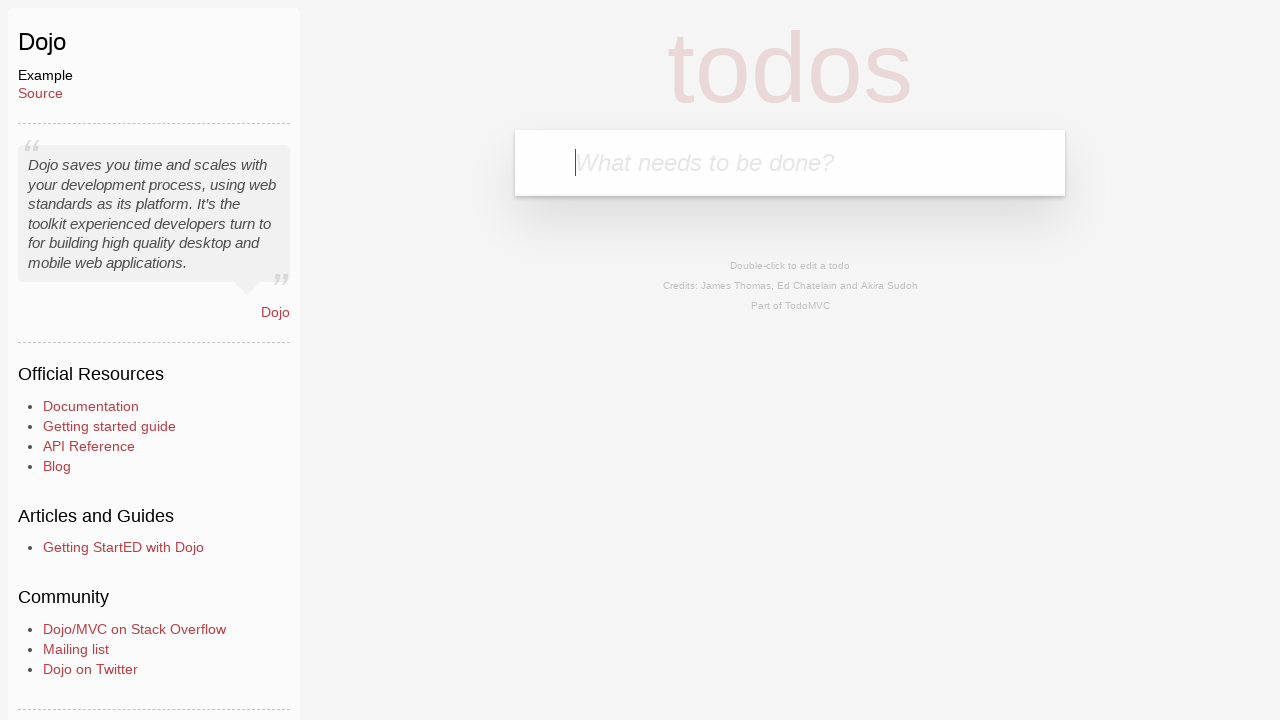

Waited 5 seconds for page to load
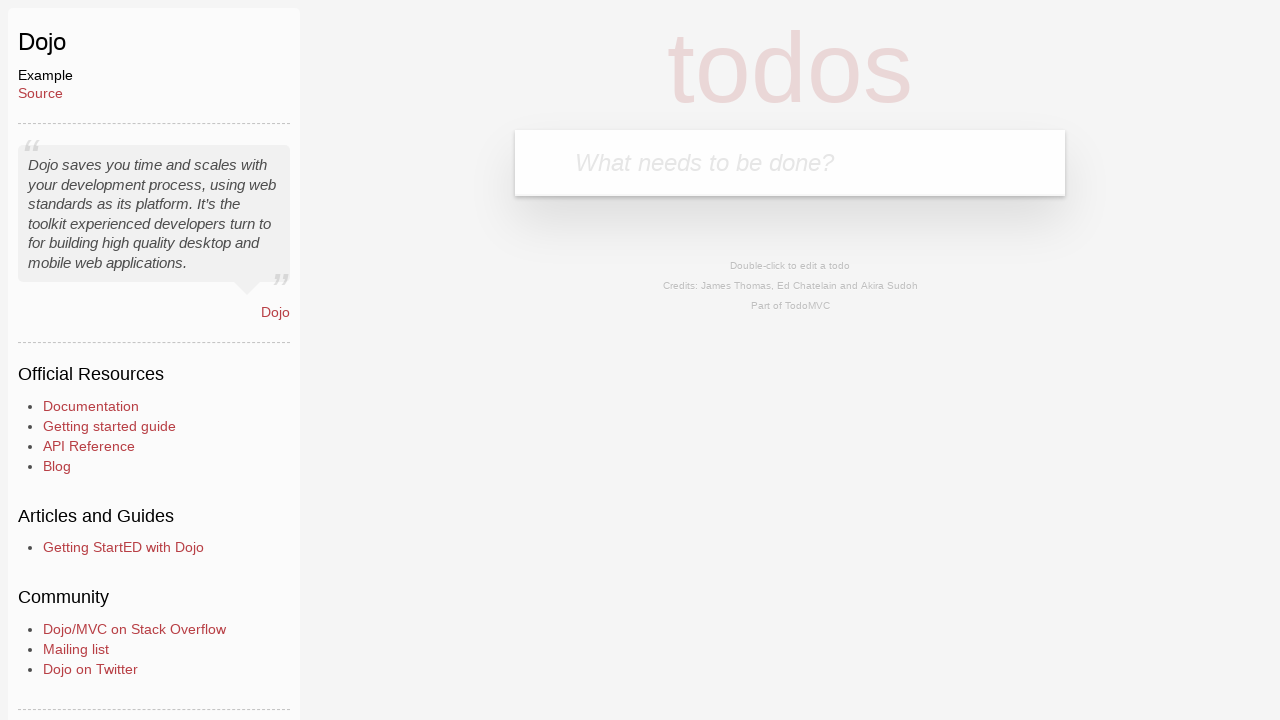

Filled new-todo field with 'Meet a Friend' on .new-todo
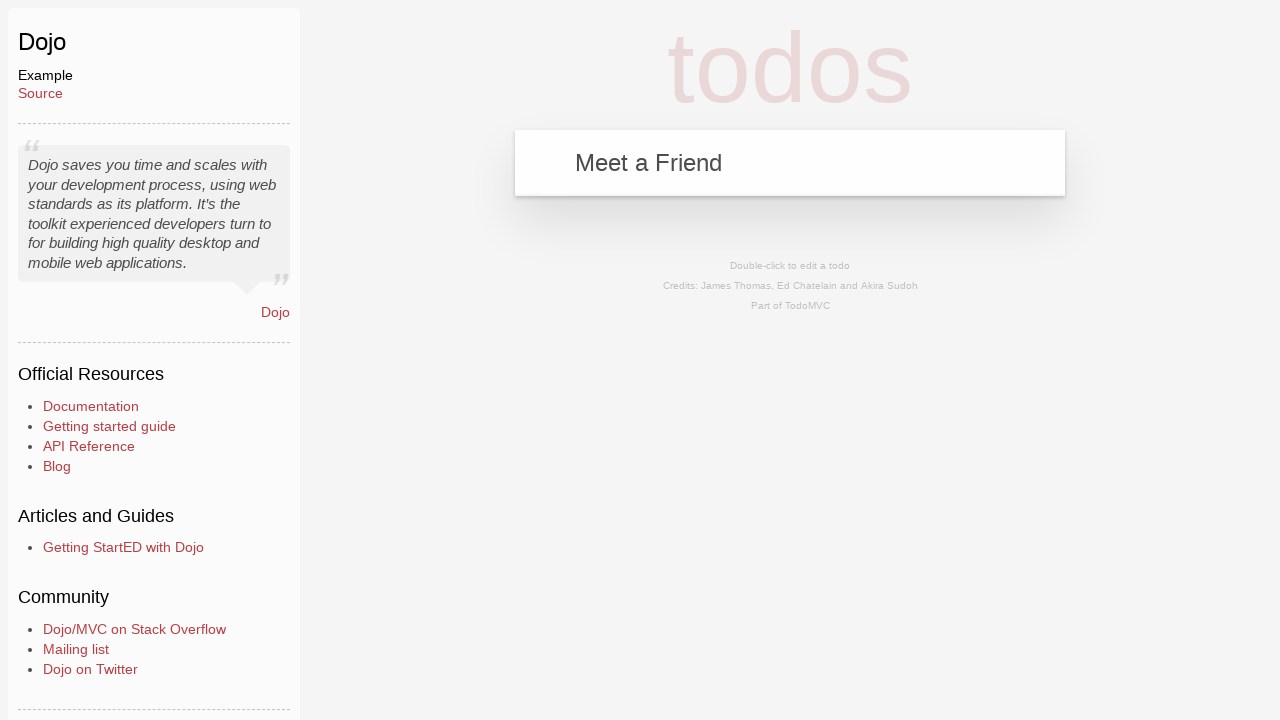

Pressed Enter to add first todo item on .new-todo
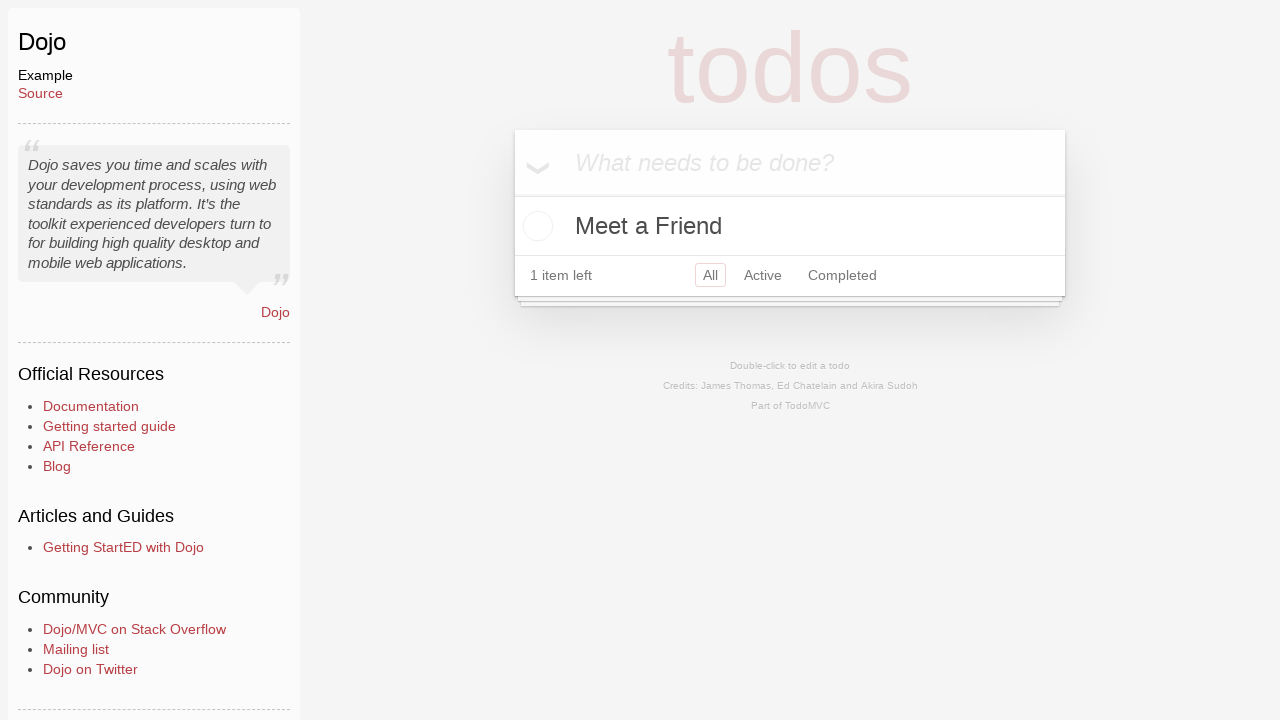

Filled new-todo field with 'Buy Meat' on .new-todo
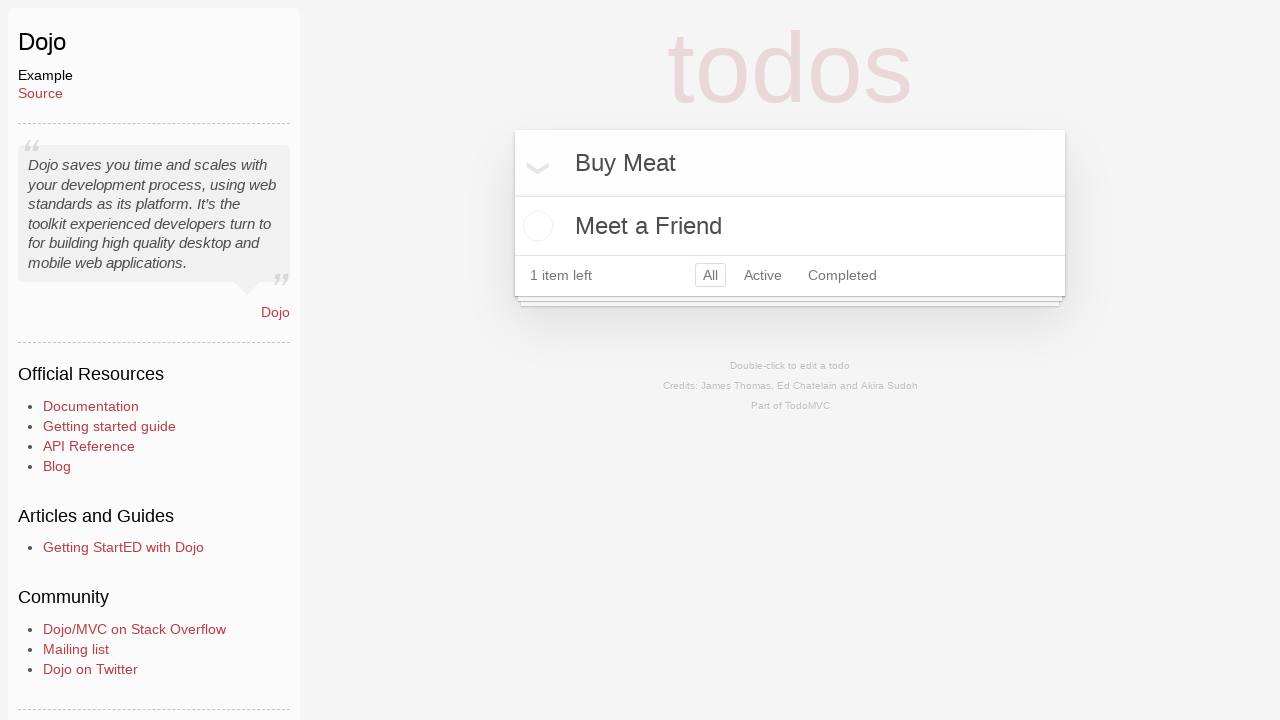

Pressed Enter to add second todo item on .new-todo
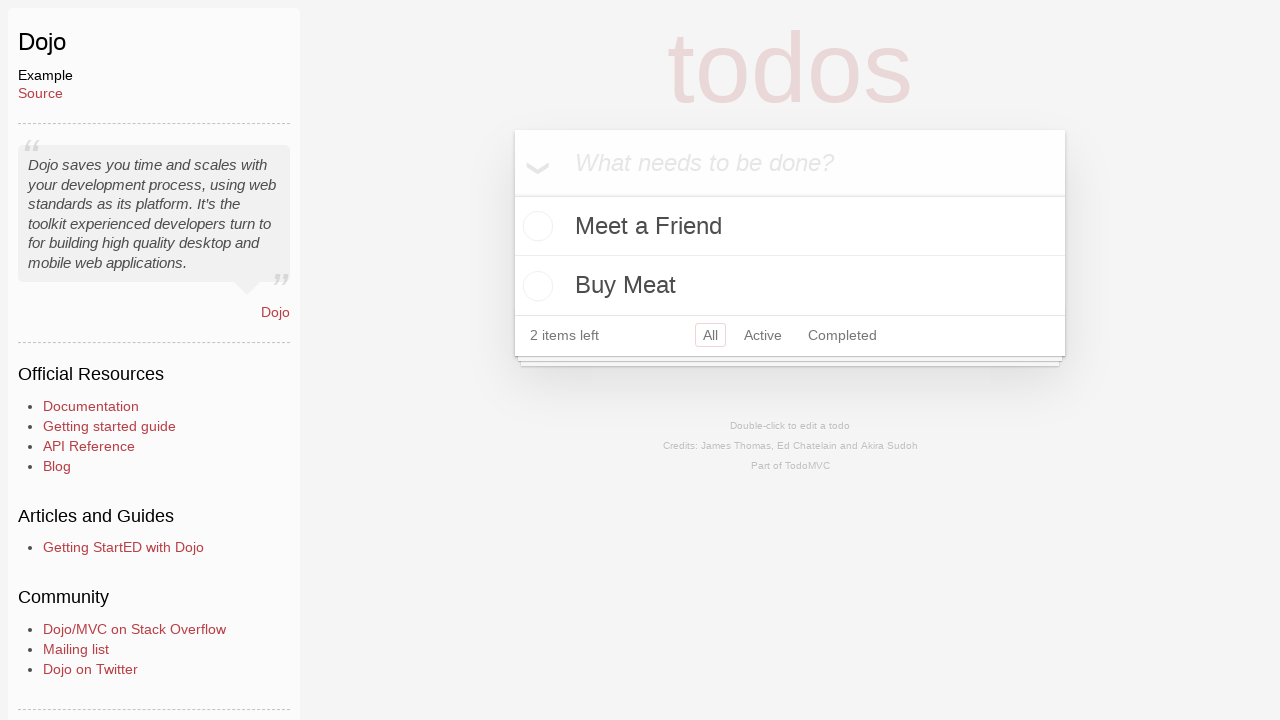

Filled new-todo field with 'clean the car' on .new-todo
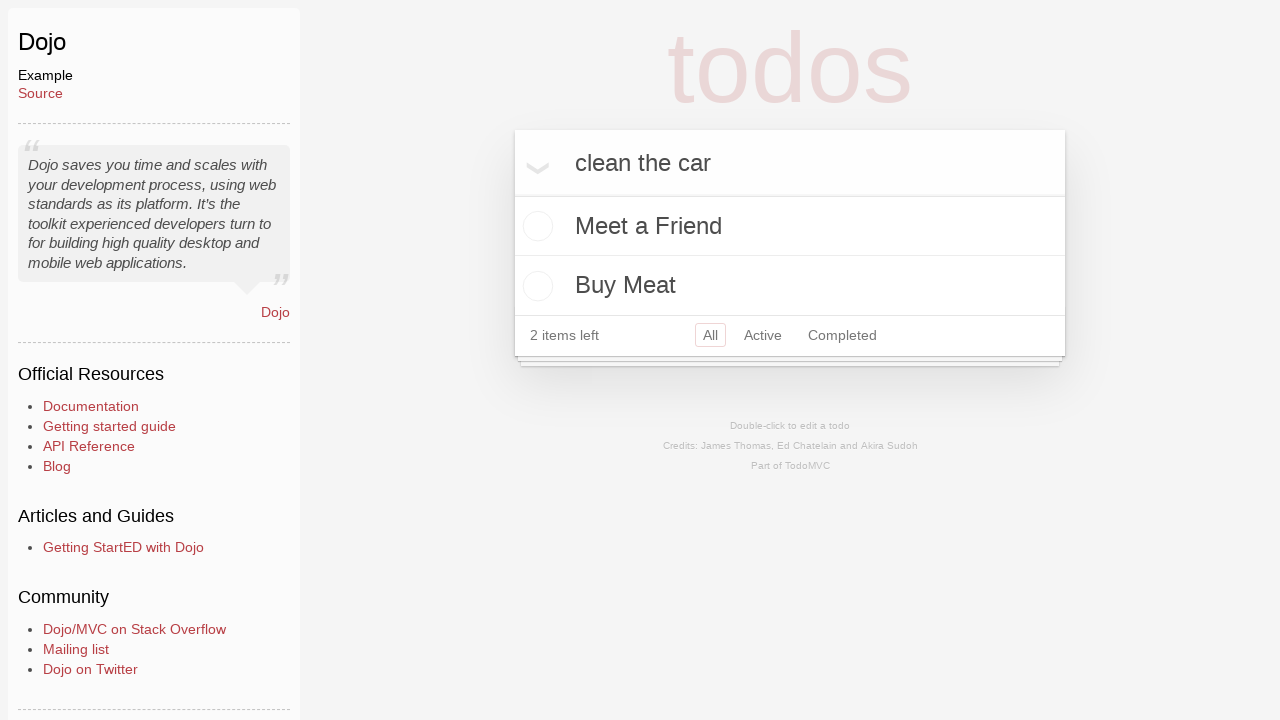

Pressed Enter to add third todo item on .new-todo
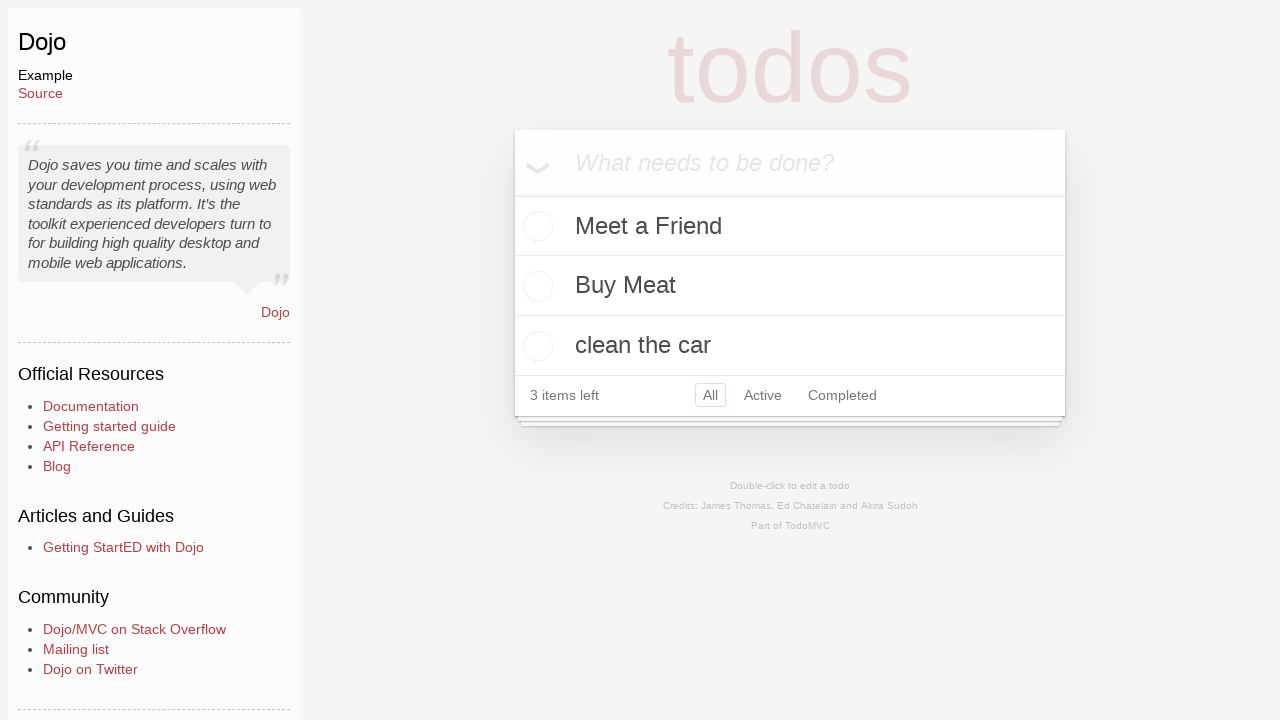

Clicked toggle checkbox on second todo item to mark as complete at (535, 286) on li:nth-child(2) .toggle
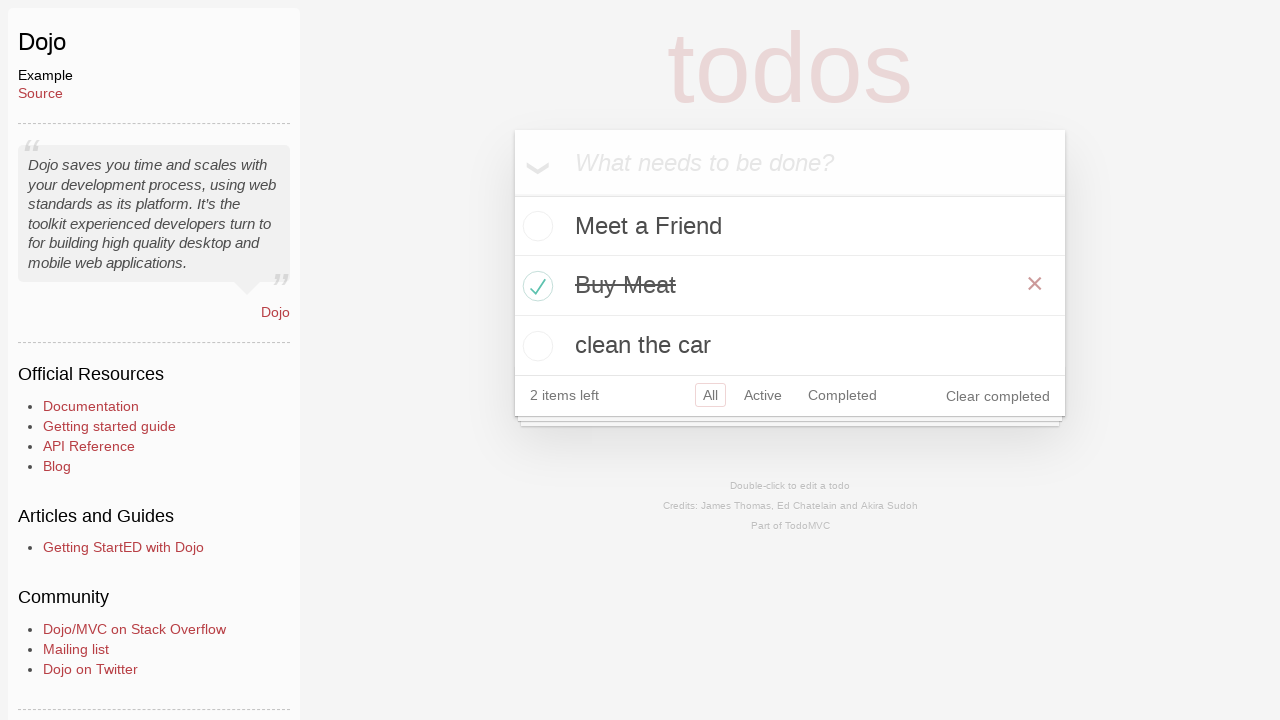

Waited 5 seconds for second item to be marked complete
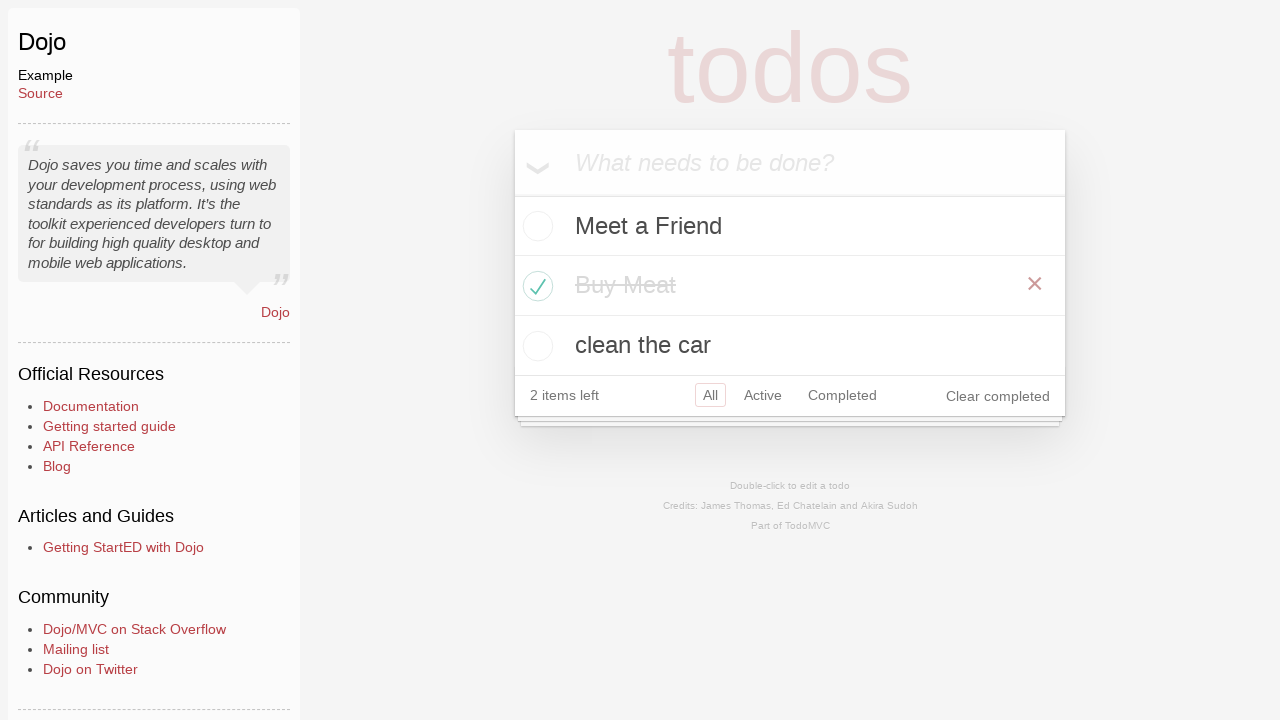

Verified that the item count displays '2' (remaining items)
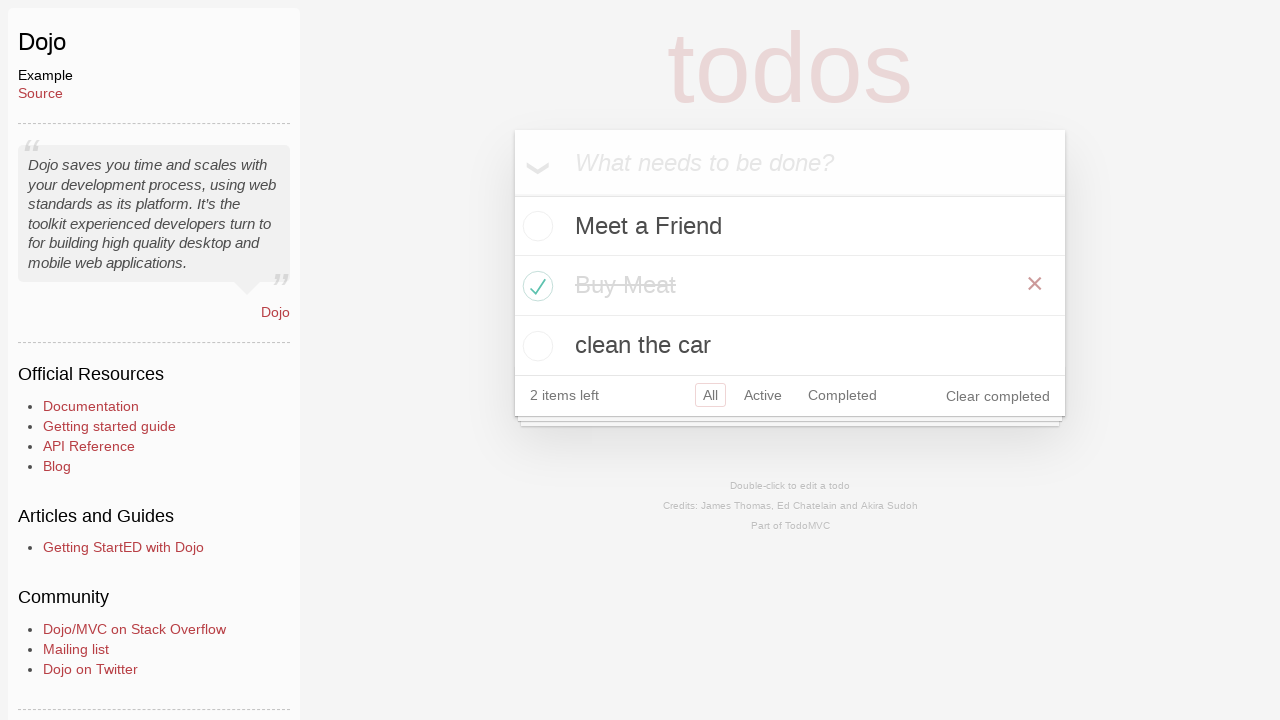

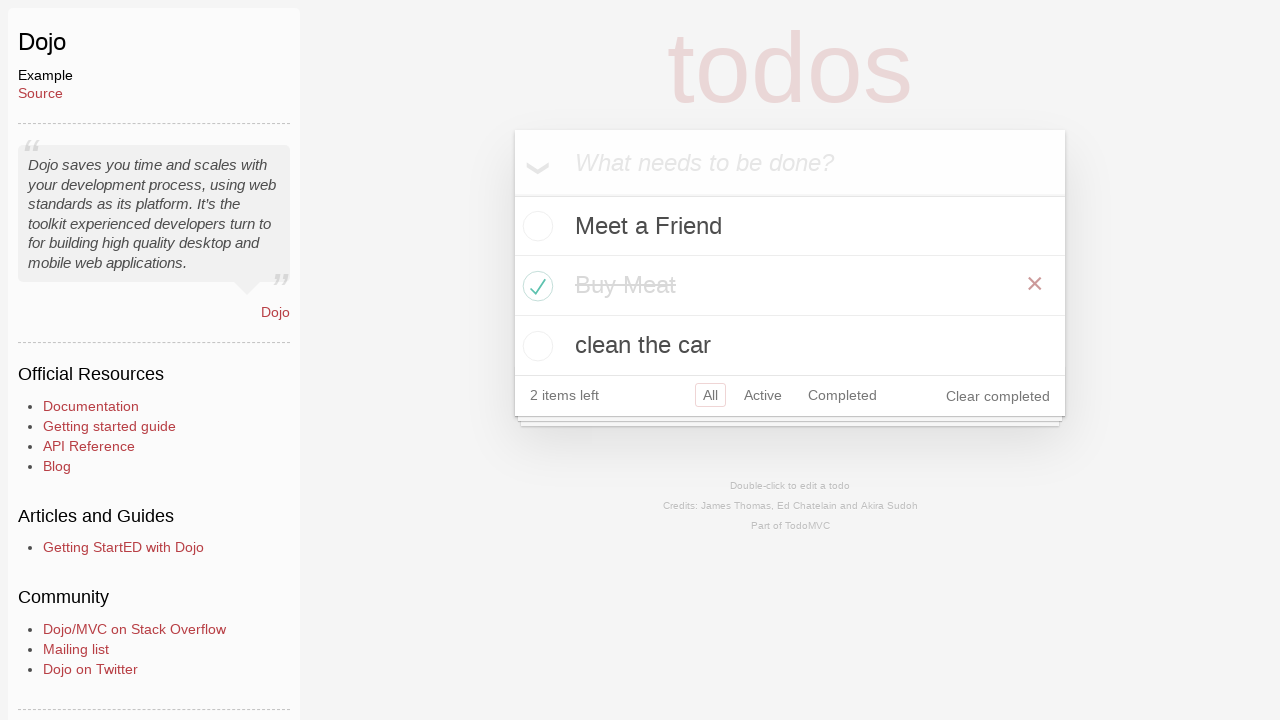